Fills out a registration form including name fields, radio buttons, checkboxes, address, email, phone, and a skills dropdown selection

Starting URL: https://demo.automationtesting.in/Register.html

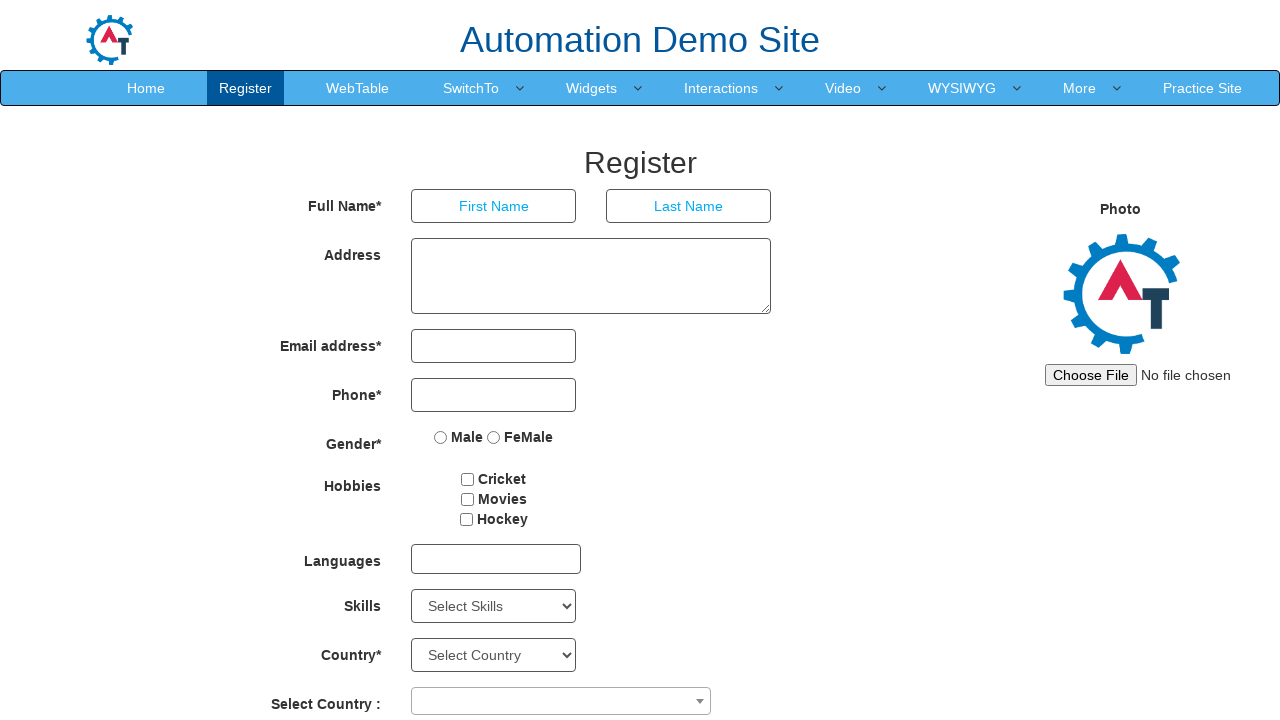

Filled First Name field with 'Hanumanthu' on //input[@placeholder='First Name']
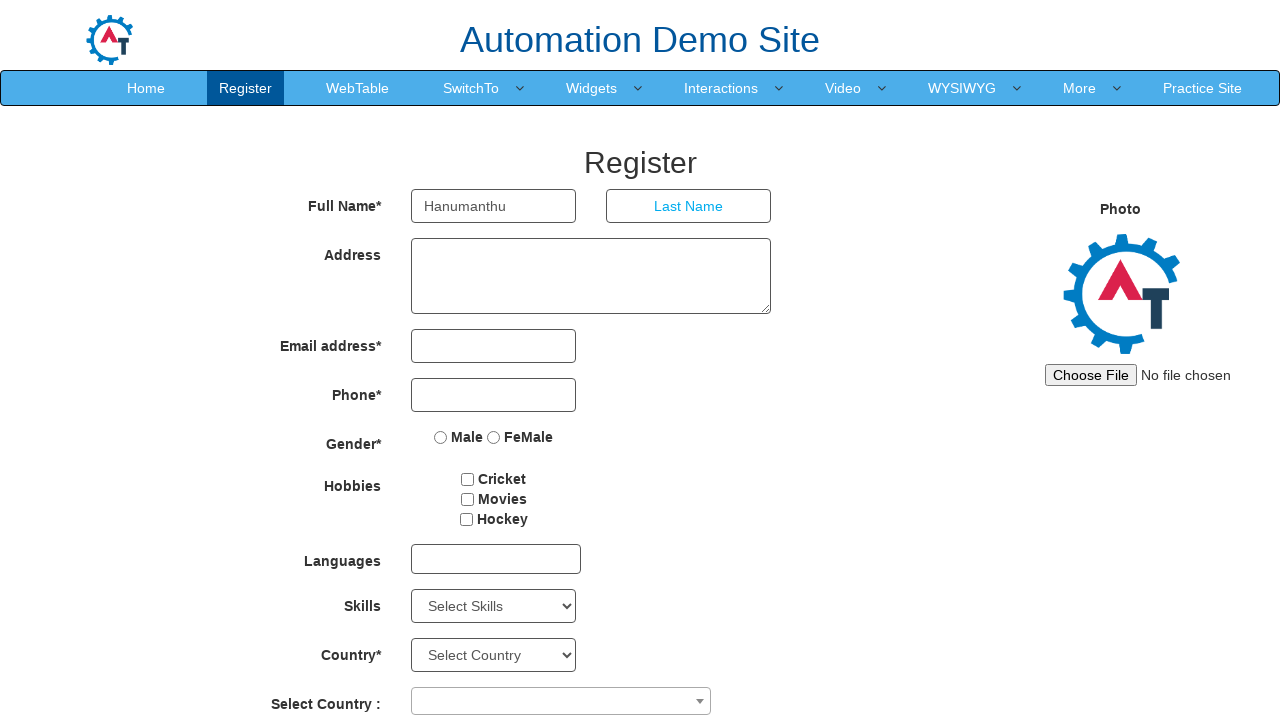

Filled Last Name field with 'Ramesh' on //input[@placeholder='Last Name']
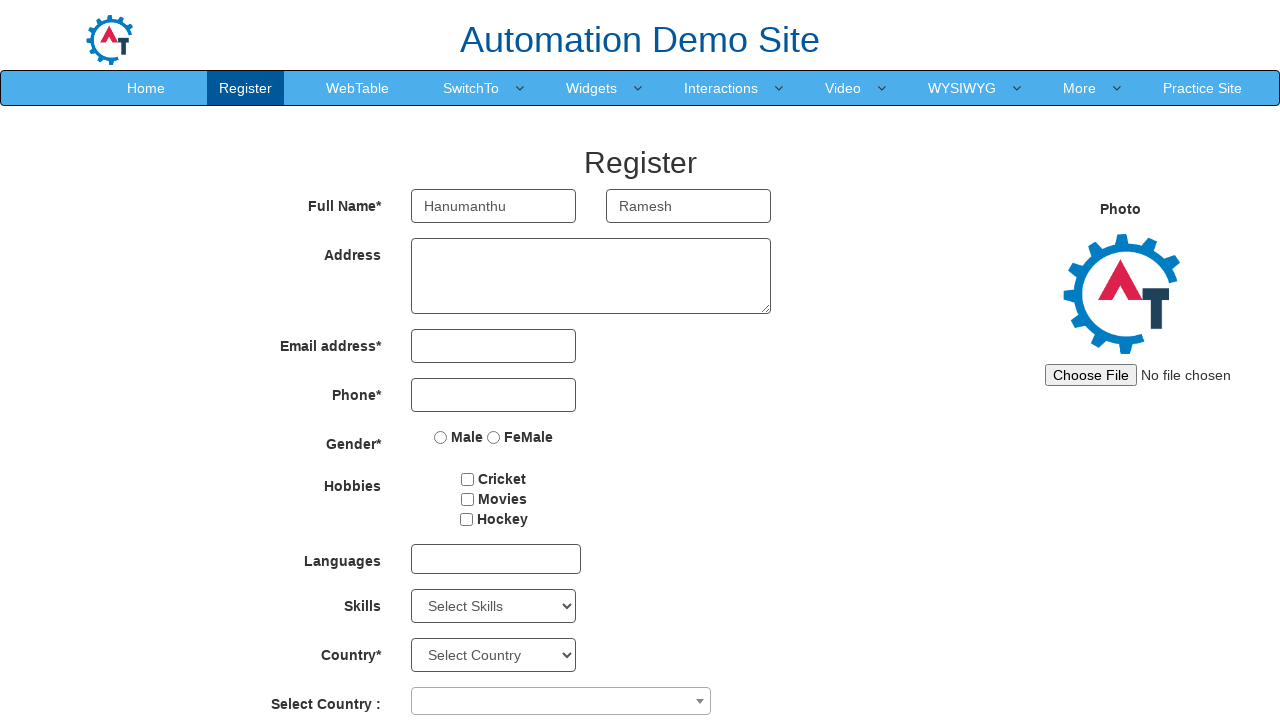

Selected gender radio button at (441, 437) on input[name='radiooptions']
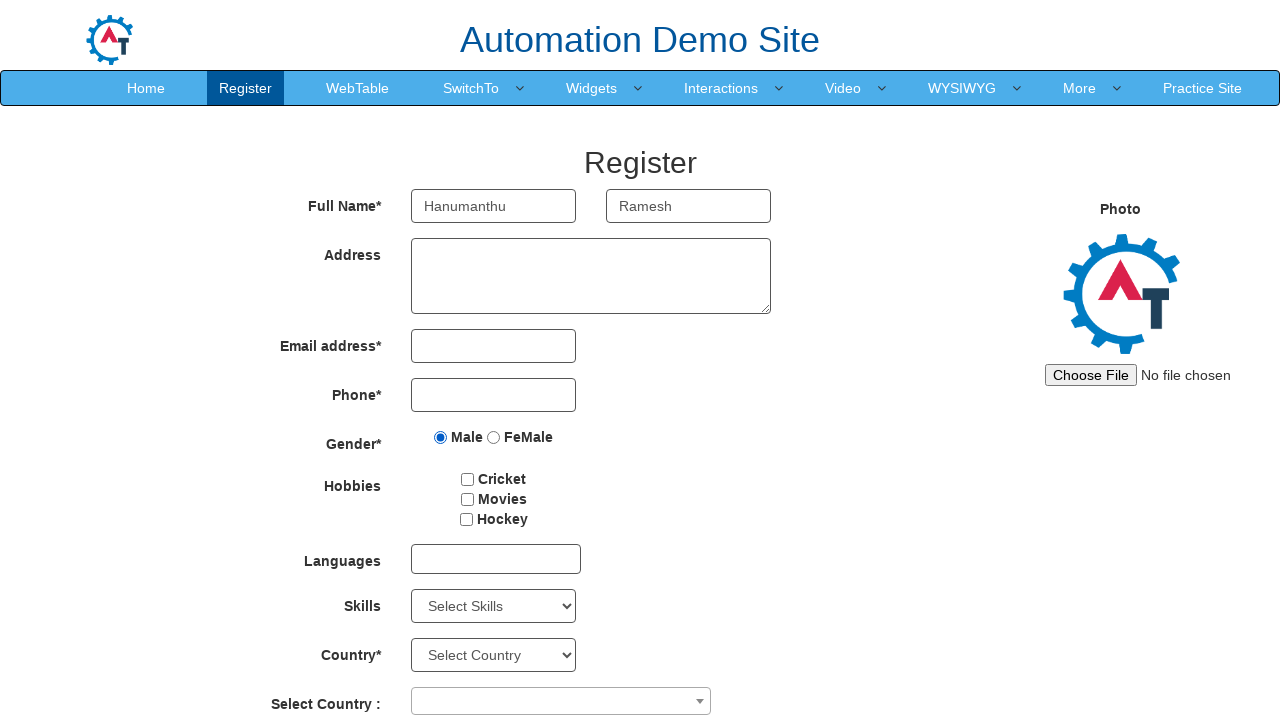

Checked hobby checkbox 1 at (468, 479) on #checkbox1
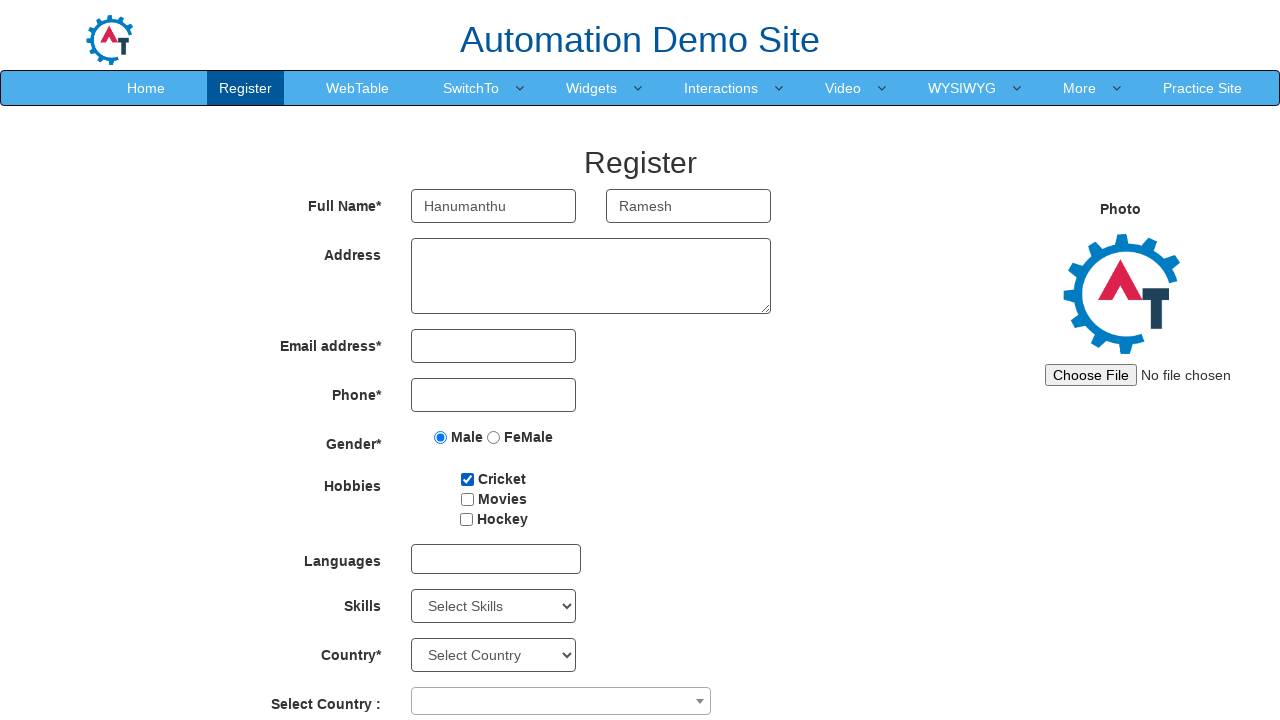

Checked hobby checkbox 2 at (467, 499) on #checkbox2
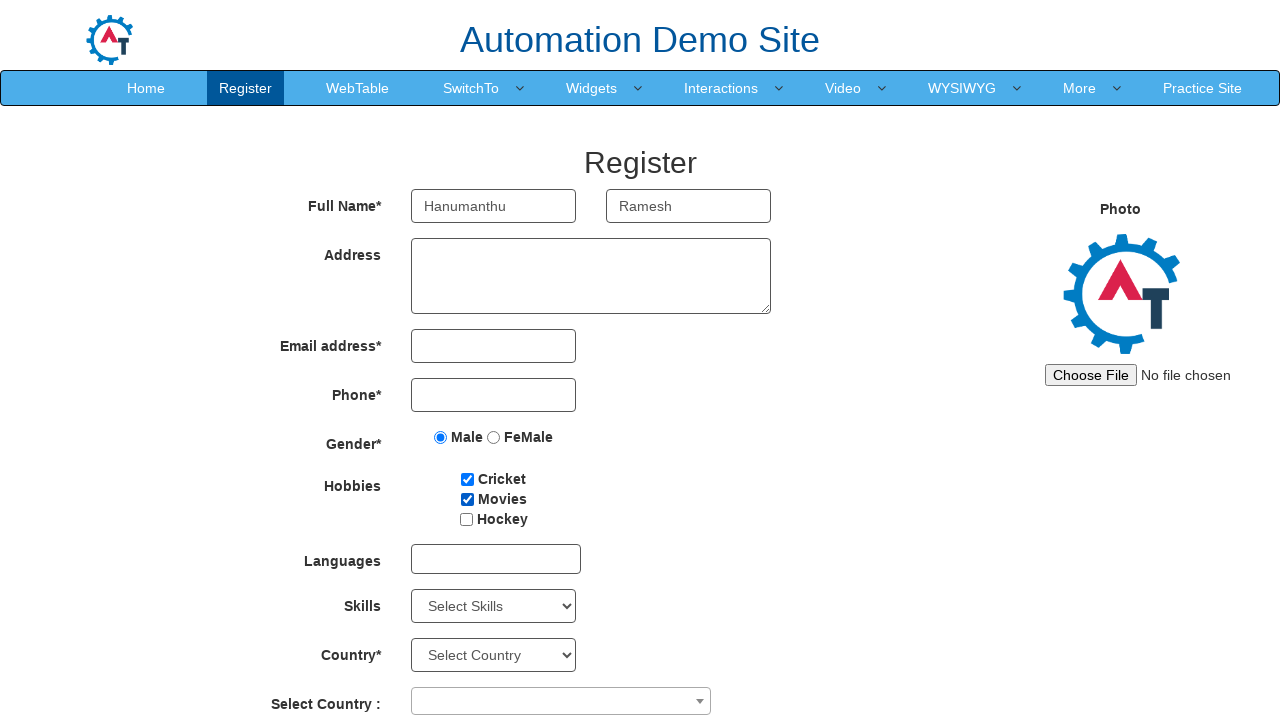

Checked hobby checkbox 3 at (466, 519) on #checkbox3
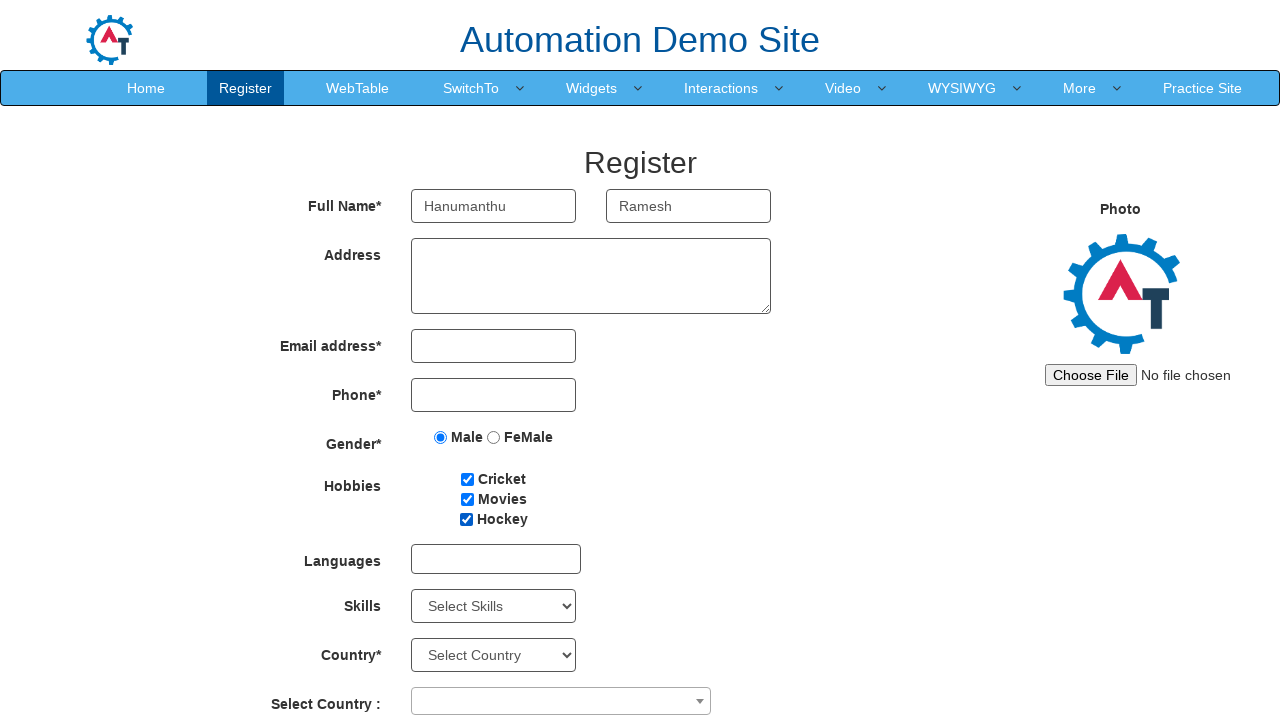

Filled address field with '21-9/5-10 pasuputhota madhuranagar' on //textarea[@rows='3']
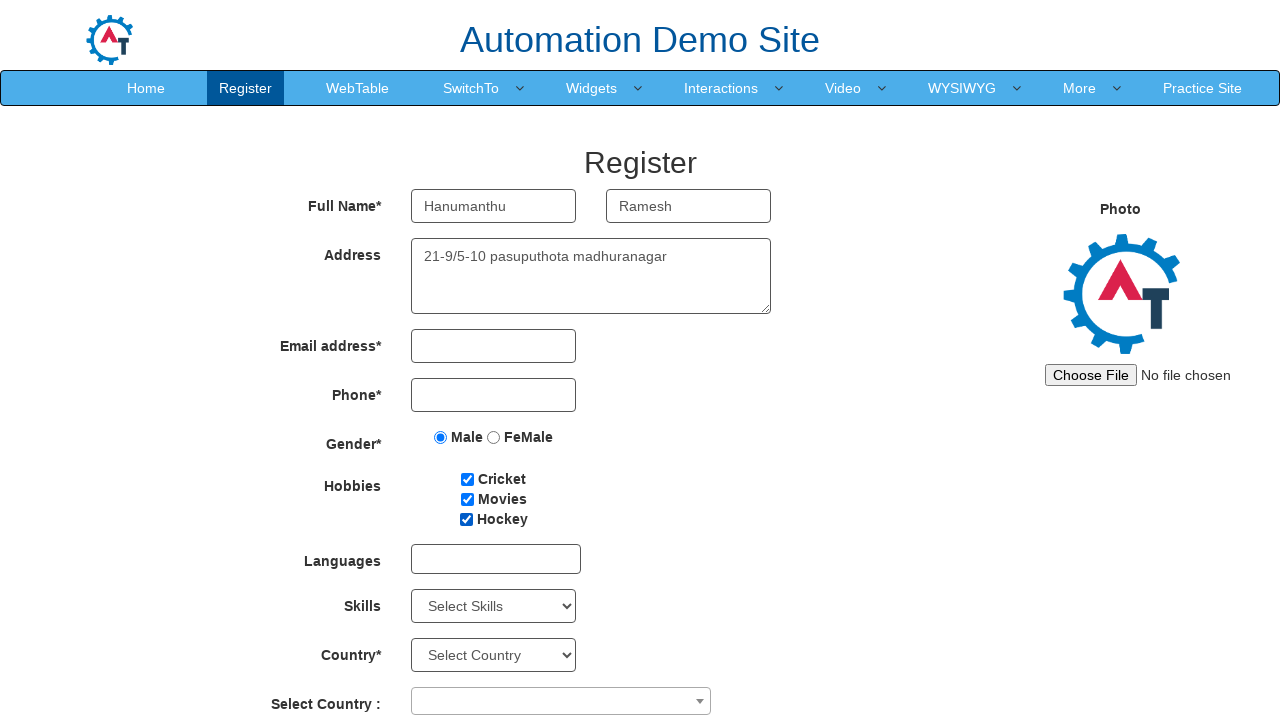

Filled email field with 'hanumanthuramesh01@gmail.com' on //input[@type='email']
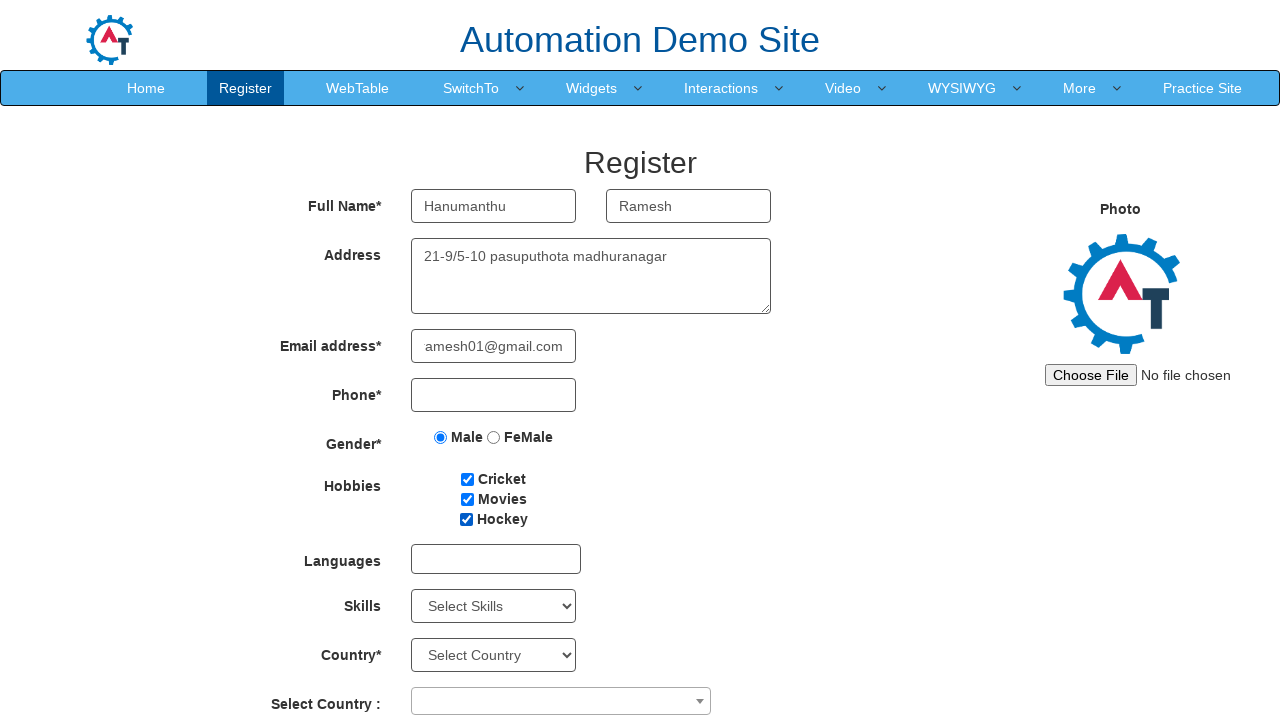

Filled phone number field with '9963834574' on //input[@type='tel']
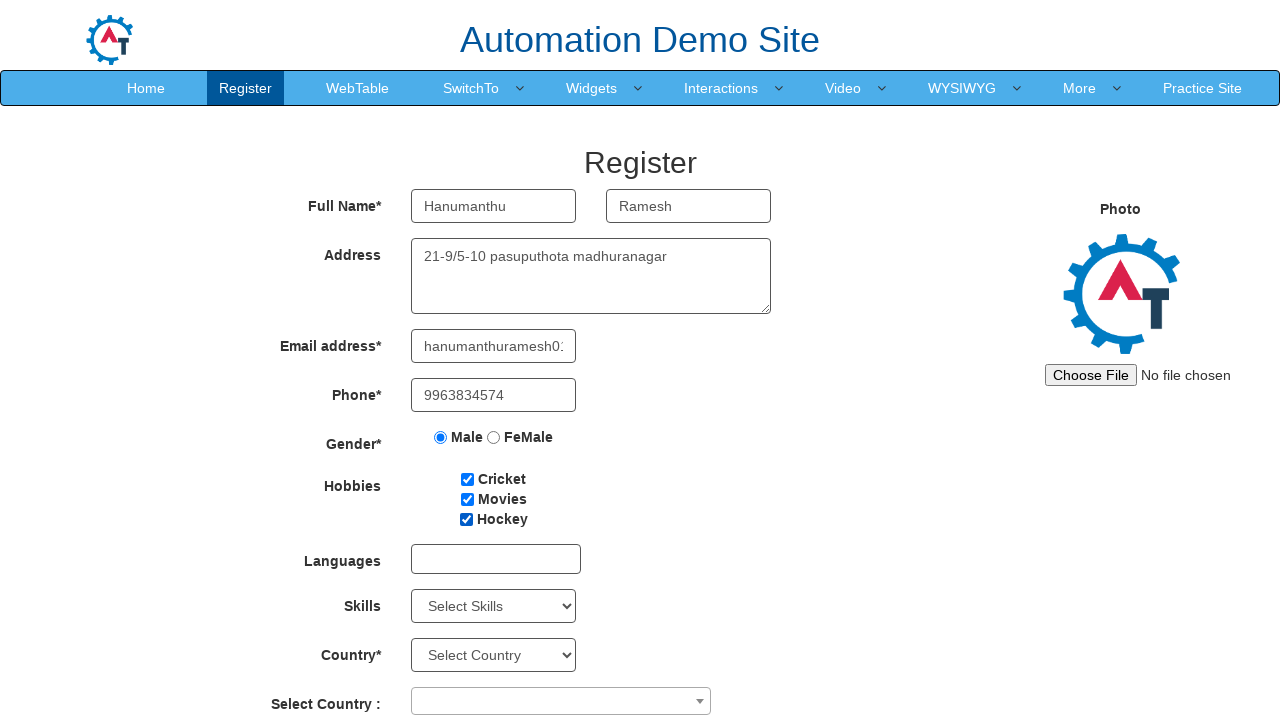

Scrolled down 400px to reveal skills dropdown
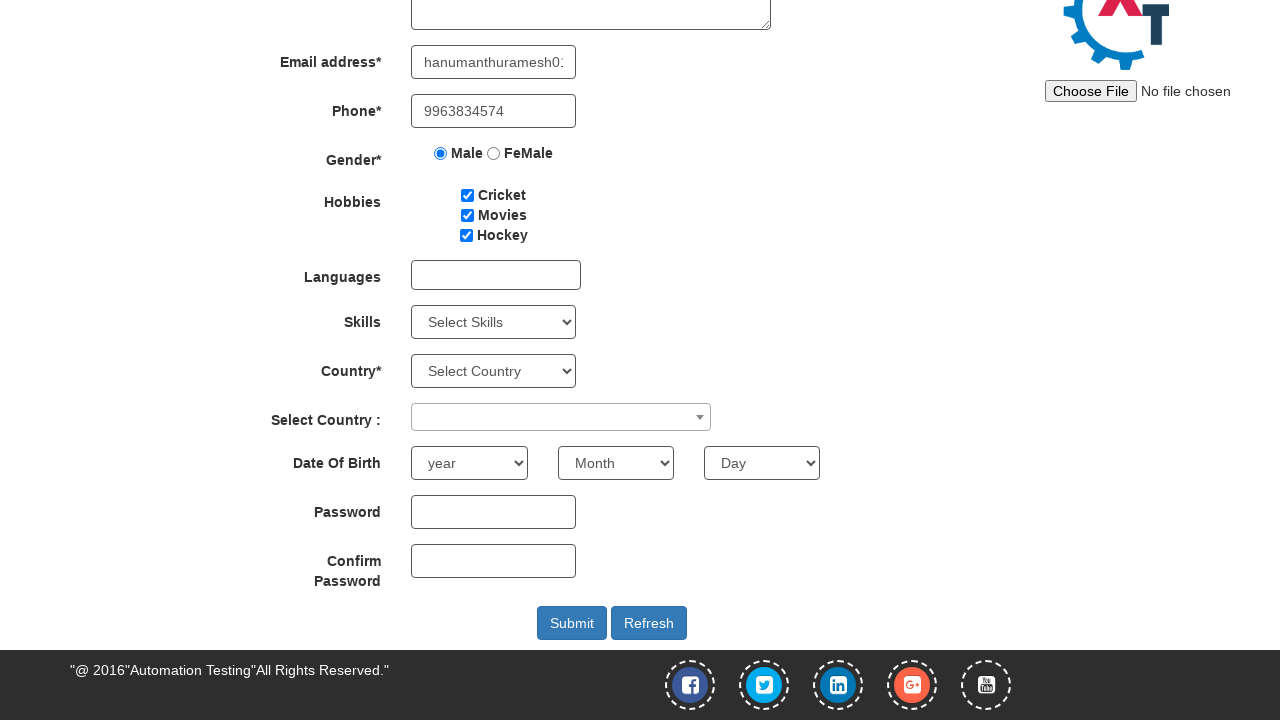

Selected 'Analytics' from skills dropdown on //select[@id='Skills']
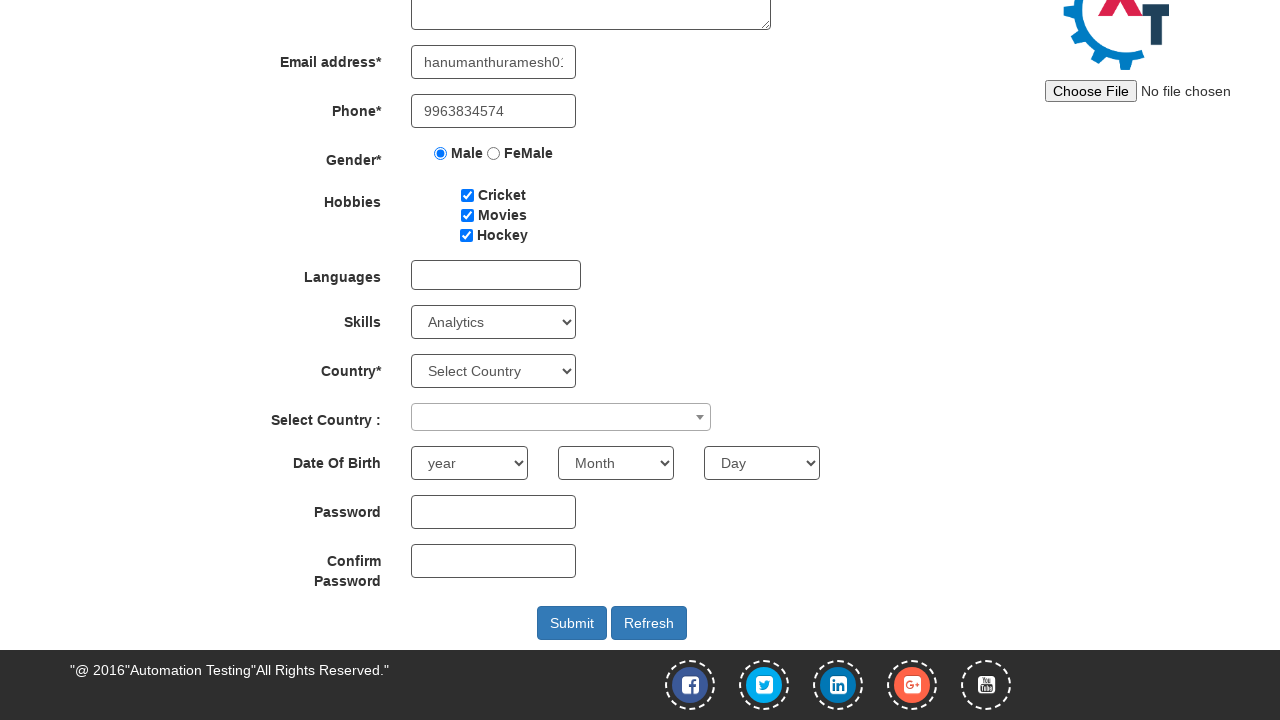

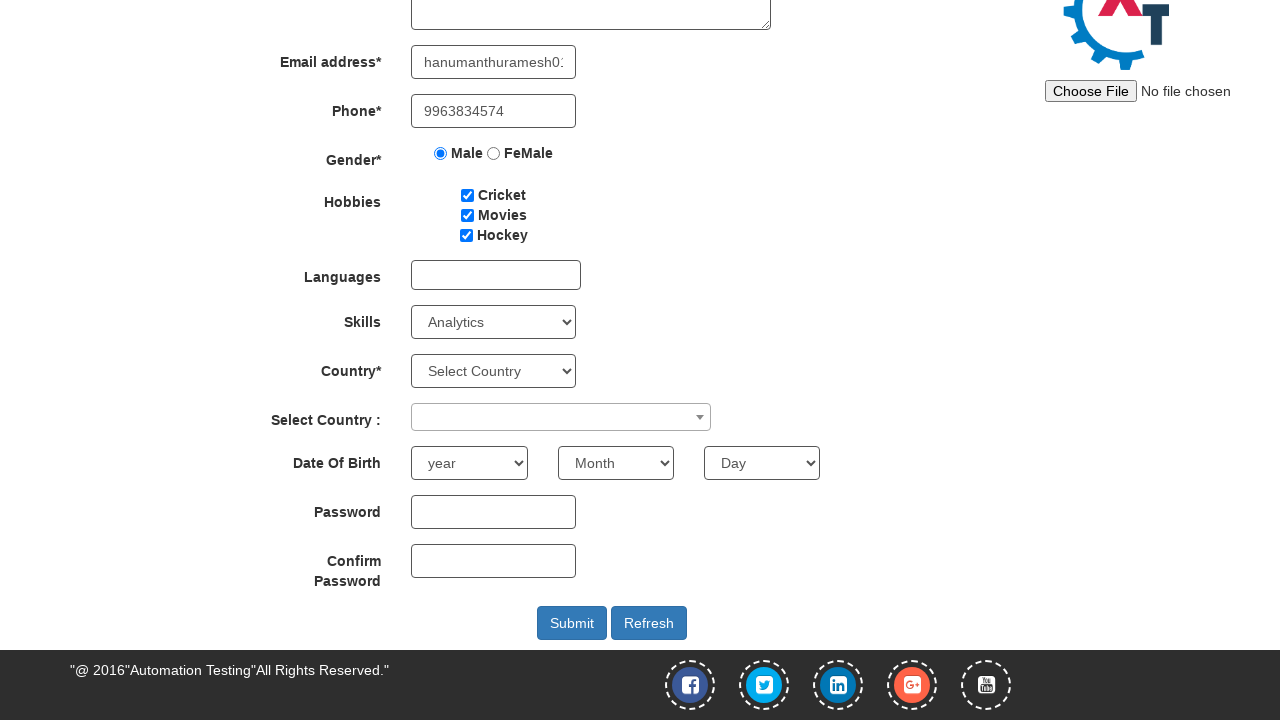